Tests file upload functionality by selecting a file via the file input field and submitting the upload form, then verifying the uploaded filename is displayed correctly.

Starting URL: https://the-internet.herokuapp.com/upload

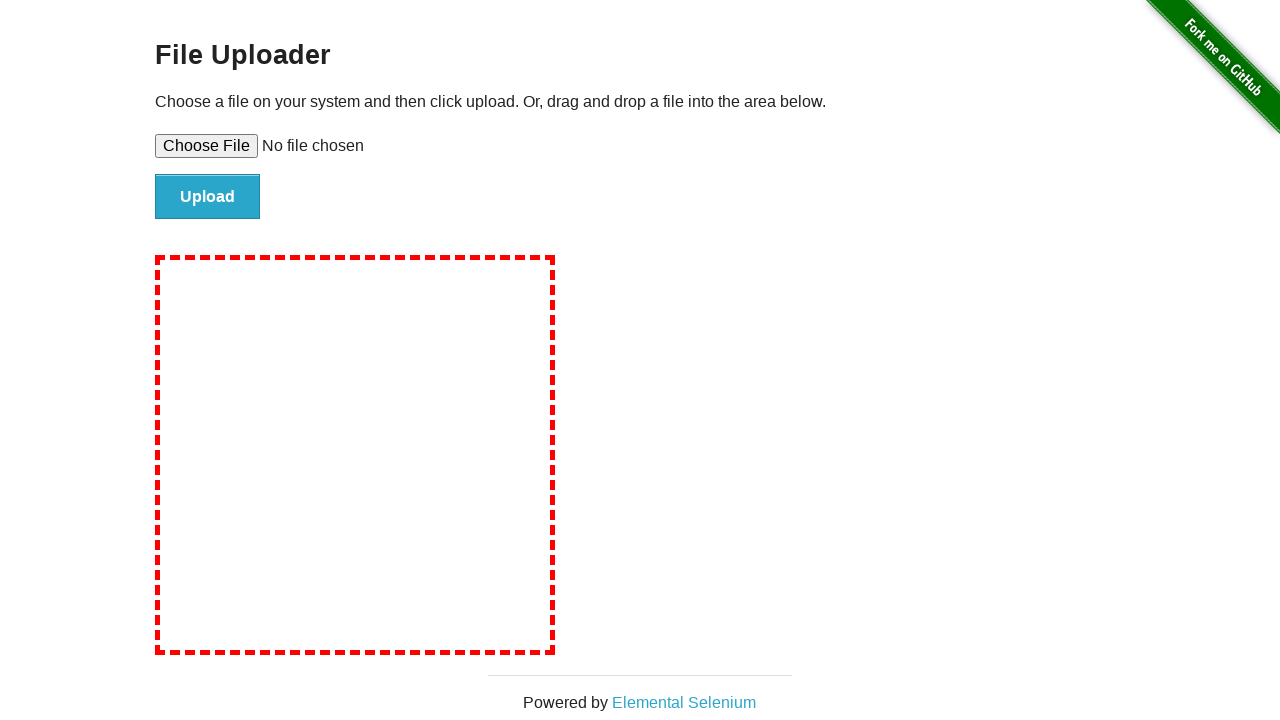

Created temporary test file with upload content
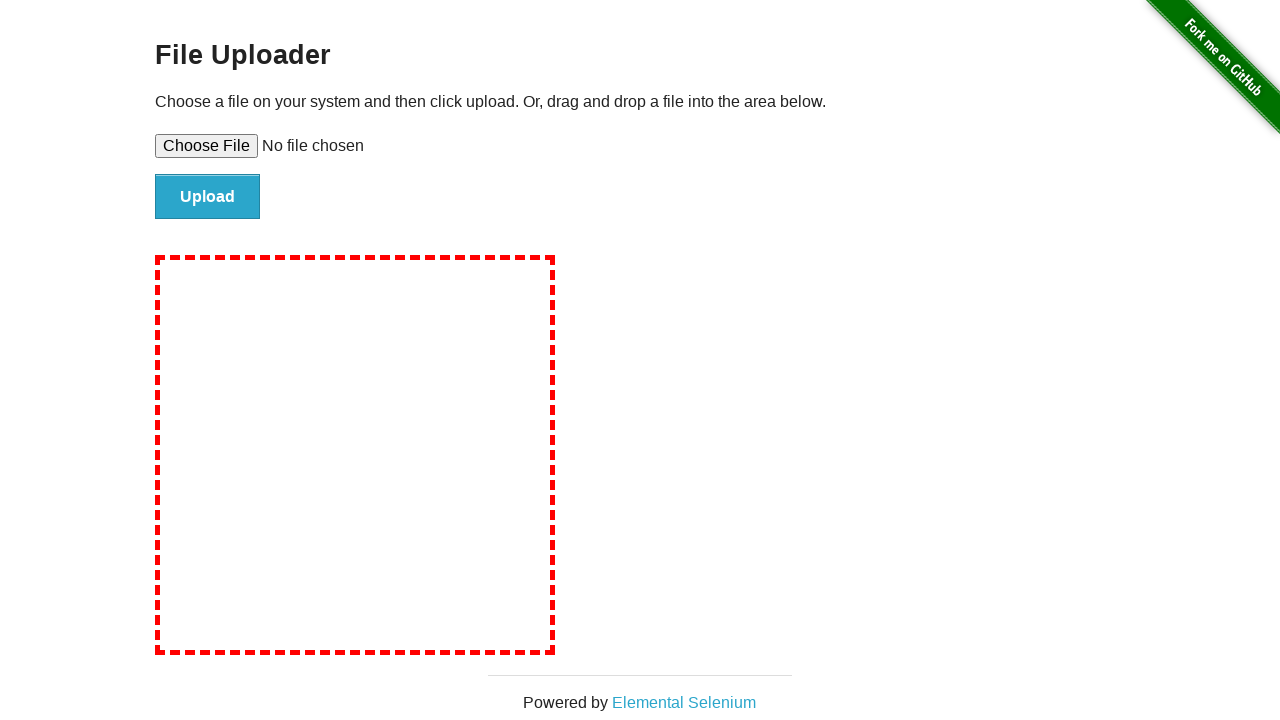

Selected test file in file input field
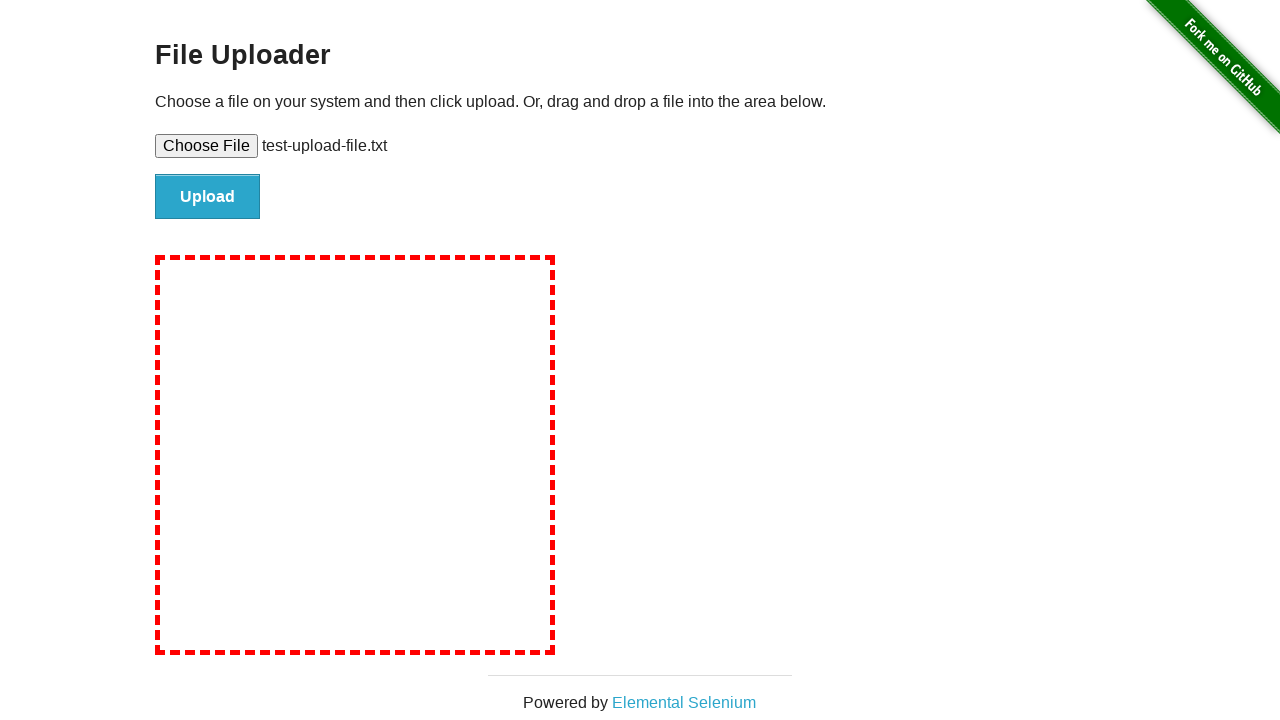

Clicked submit button to upload file at (208, 197) on #file-submit
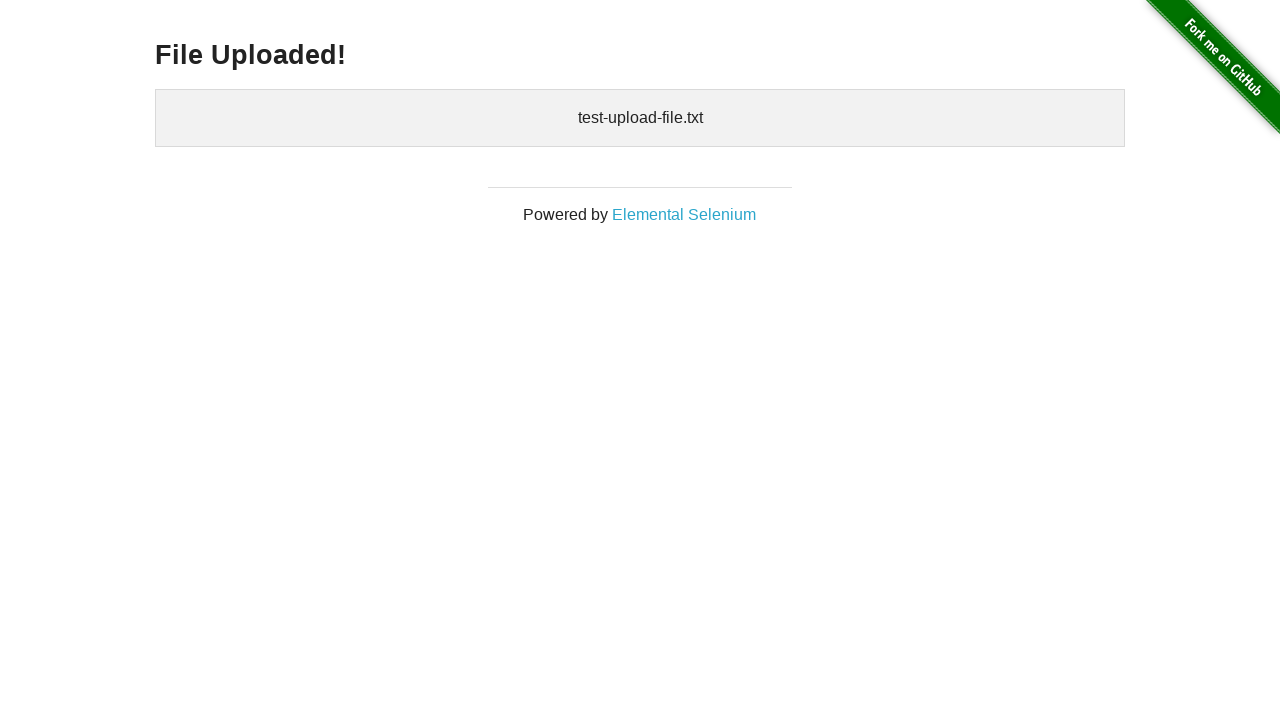

Upload completed and uploaded files element appeared
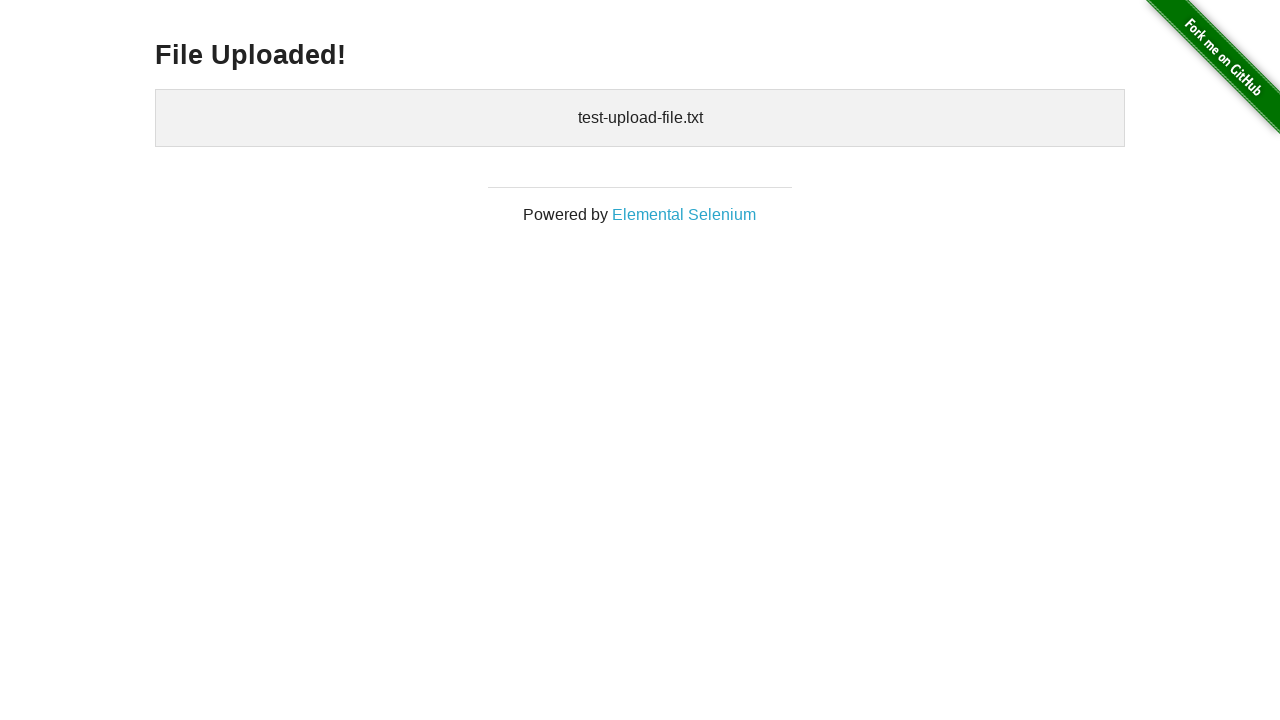

Cleaned up temporary test file
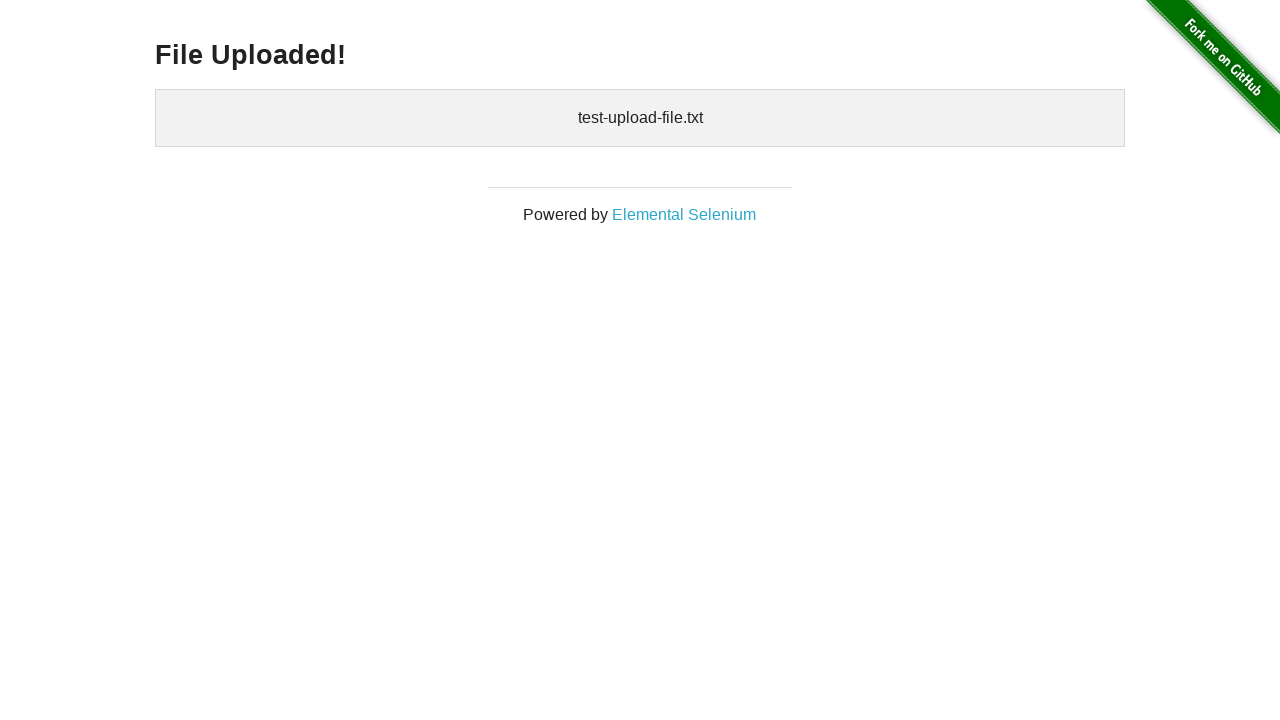

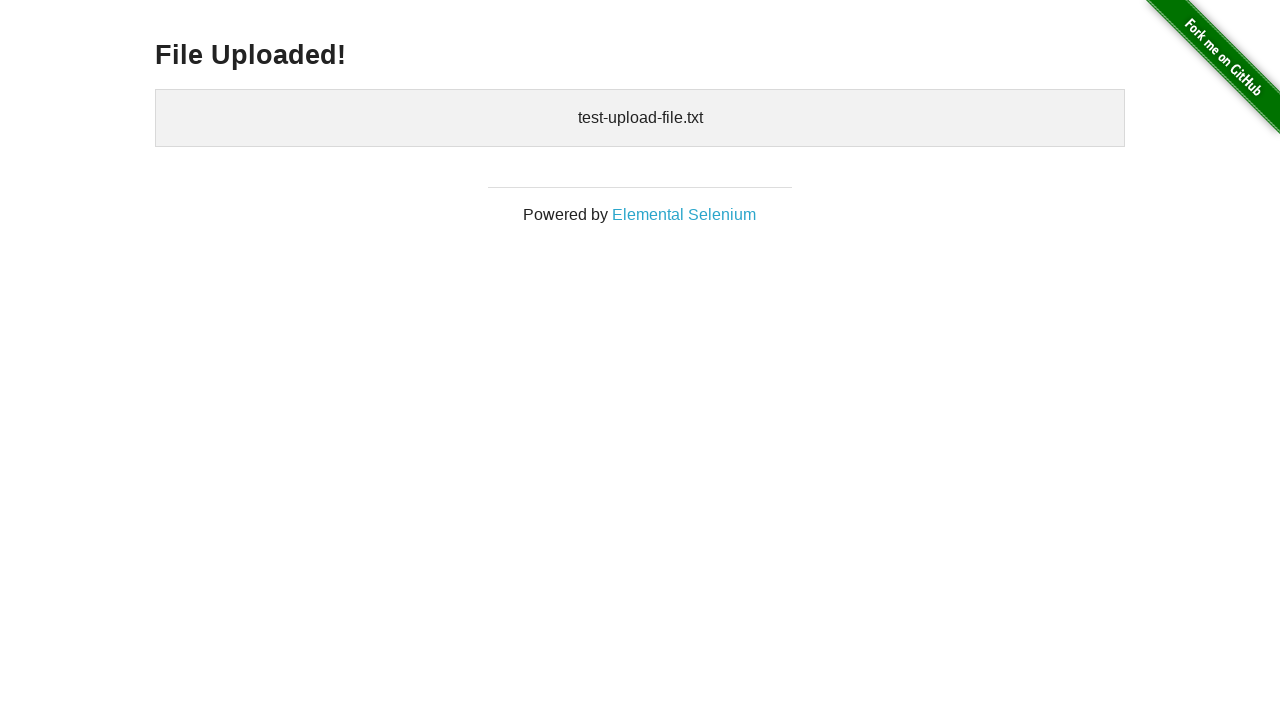